Tests keyboard input functionality by pressing the ENTER key and verifying the page displays the correct response

Starting URL: http://the-internet.herokuapp.com/key_presses

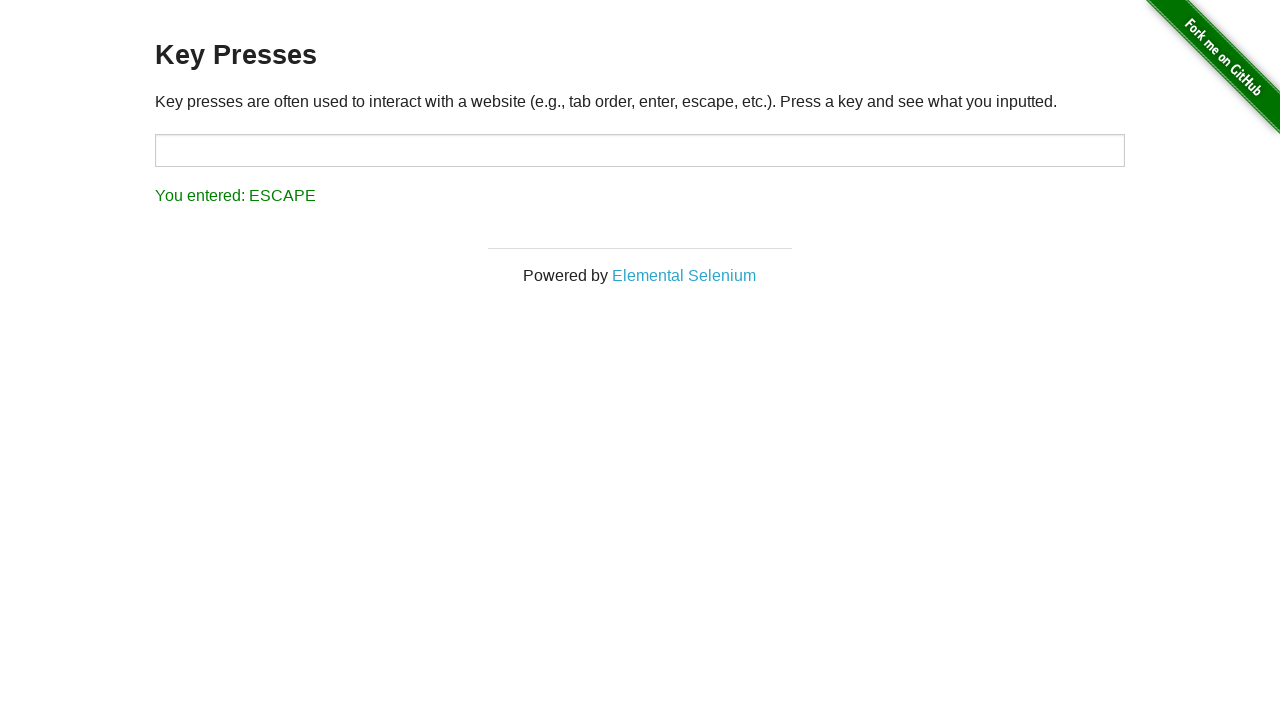

Pressed ENTER key on the page
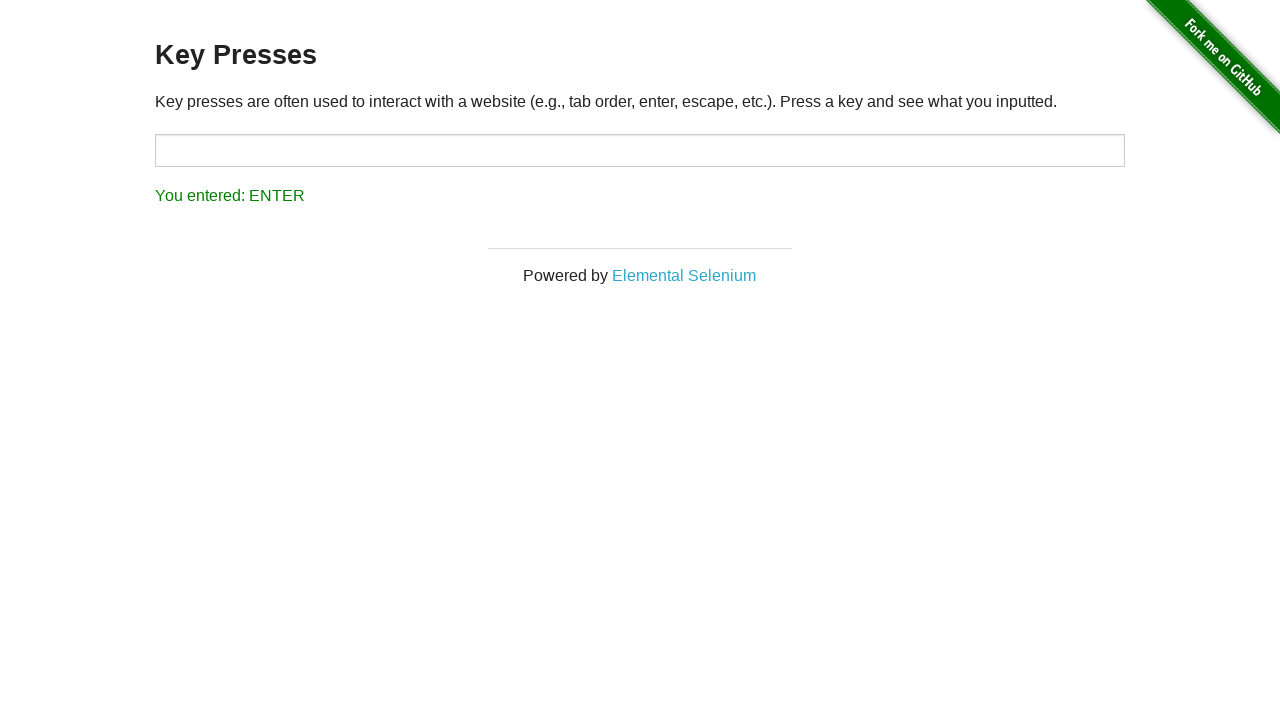

Result element appeared after pressing ENTER
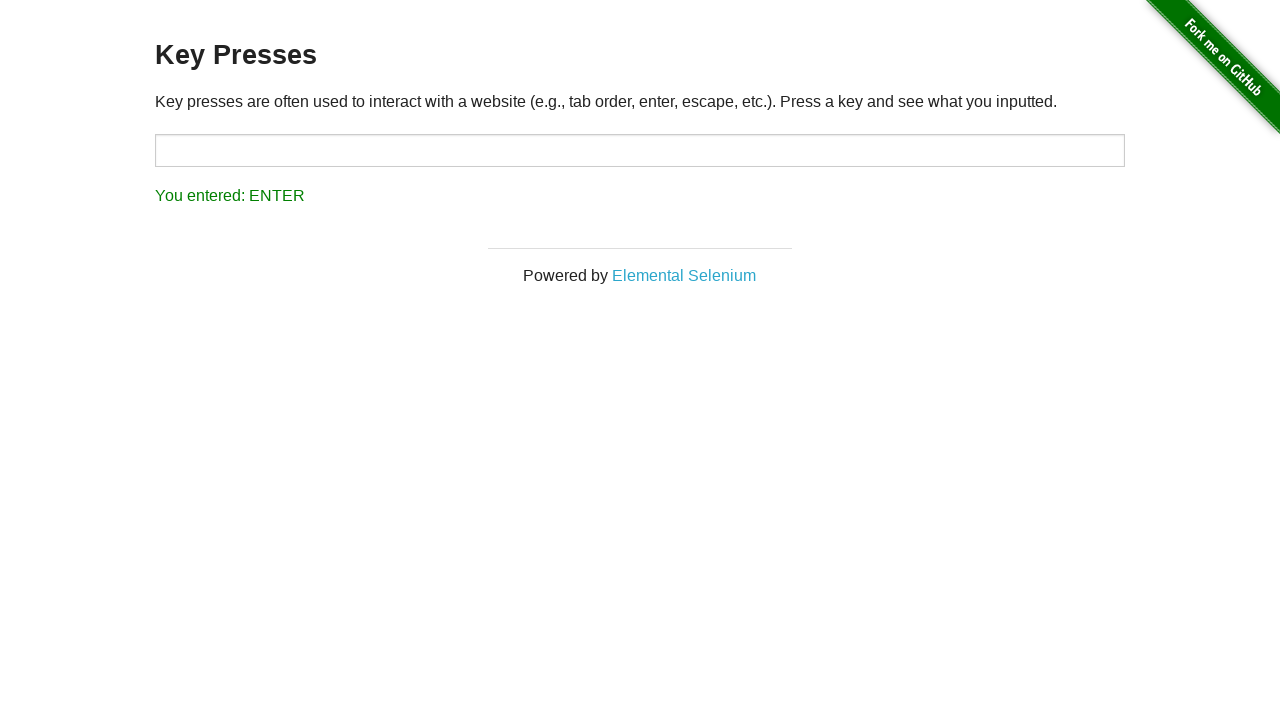

Retrieved text content from result element
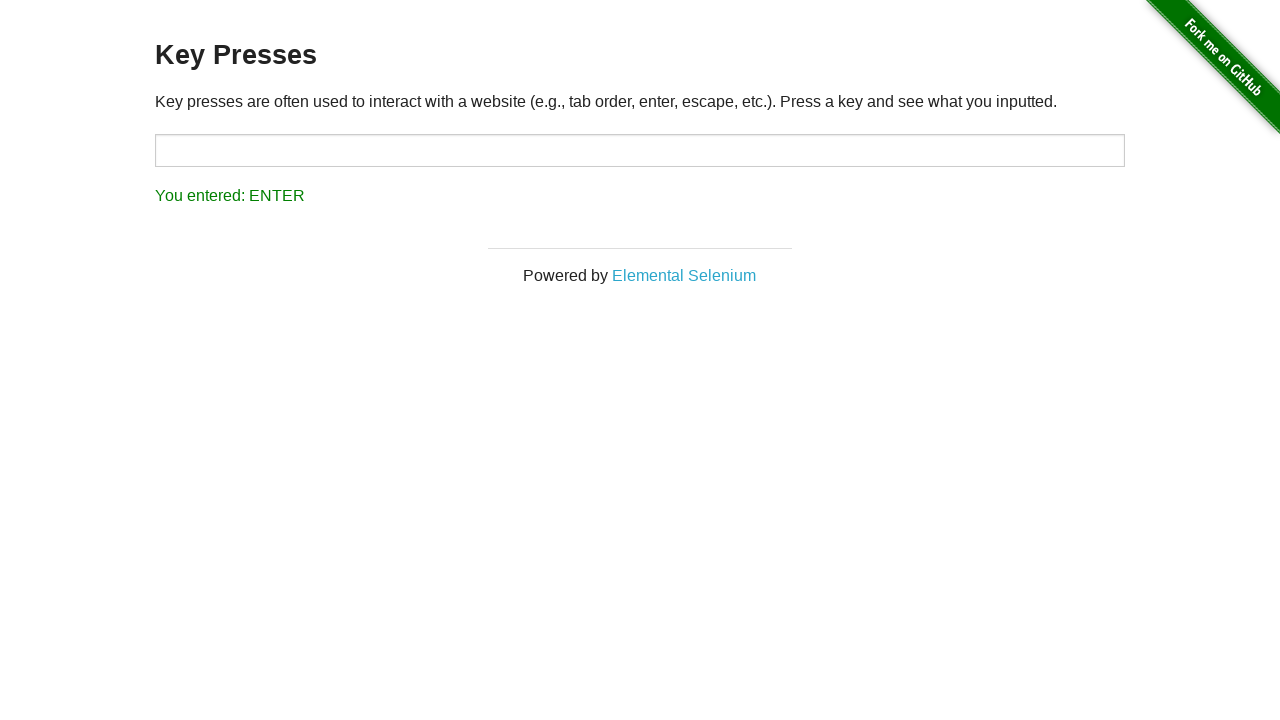

Verified that result text displays 'You entered: ENTER'
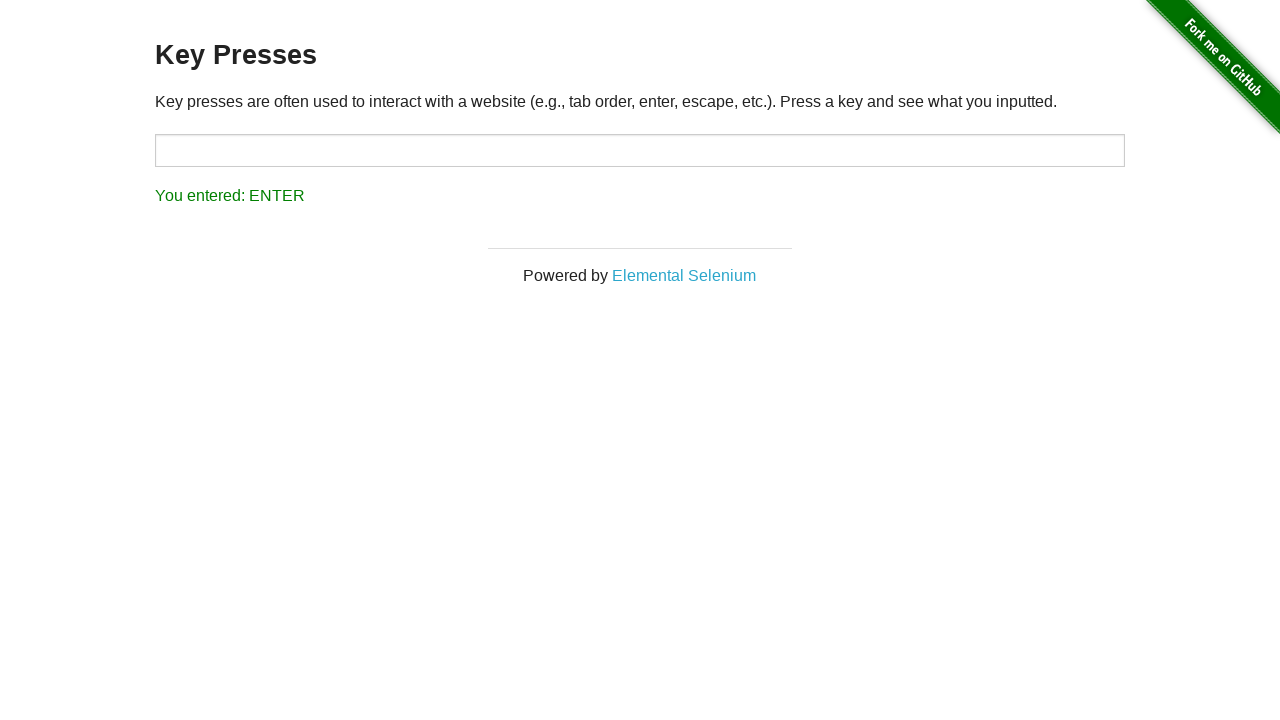

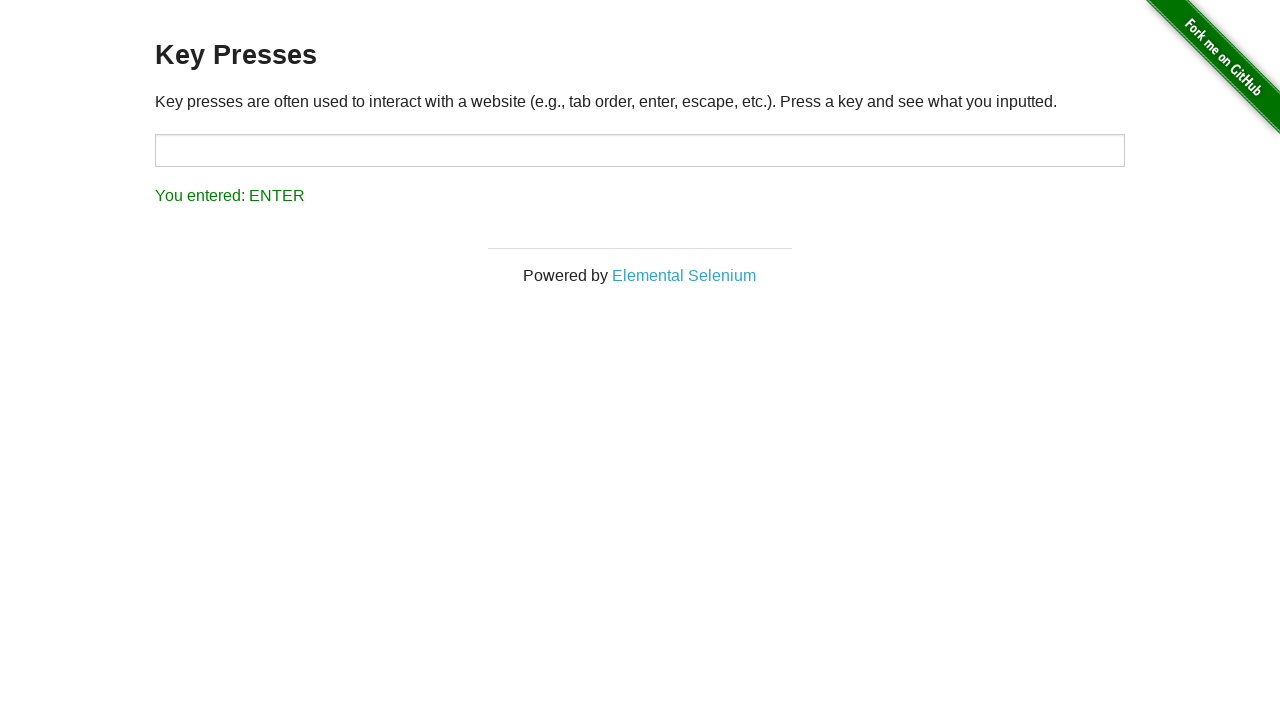